Tests user registration flow on ParaBank by navigating to the registration page, filling out the complete registration form with personal details and credentials, and submitting the form to create a new account.

Starting URL: https://parabank.parasoft.com/parabank/index.htm

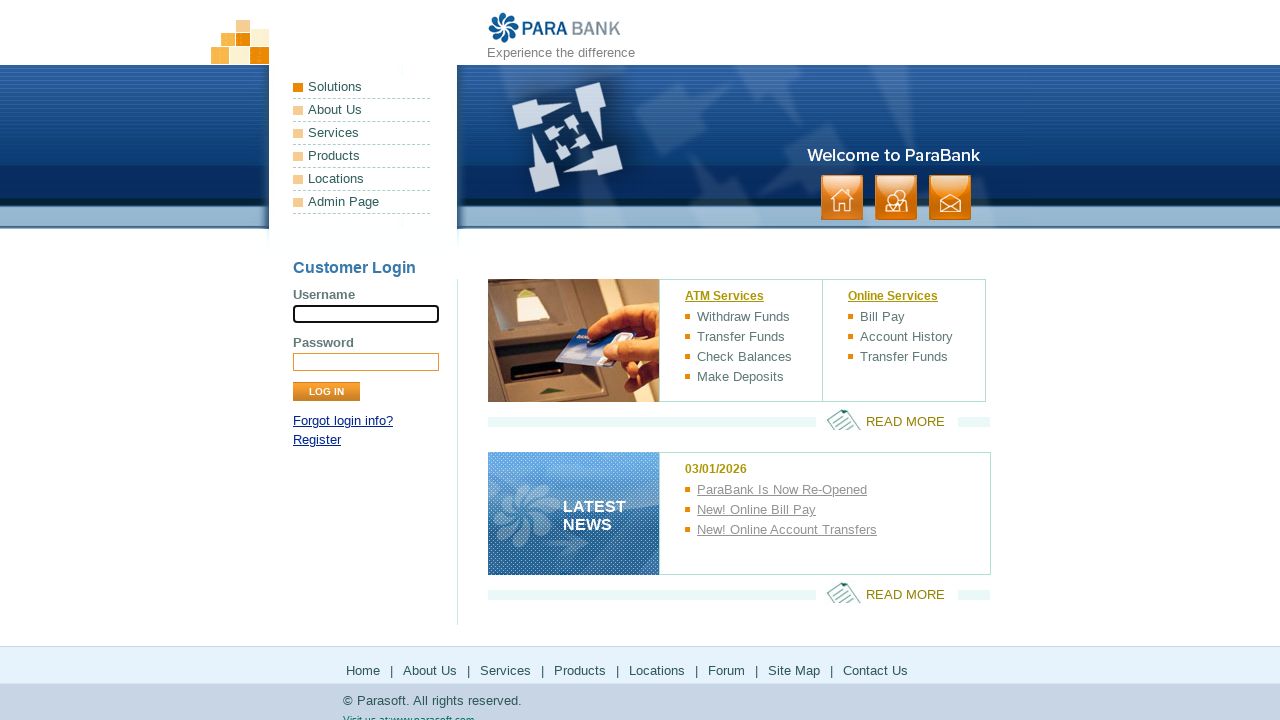

Clicked Register link to navigate to registration page at (317, 440) on a:has-text('Register')
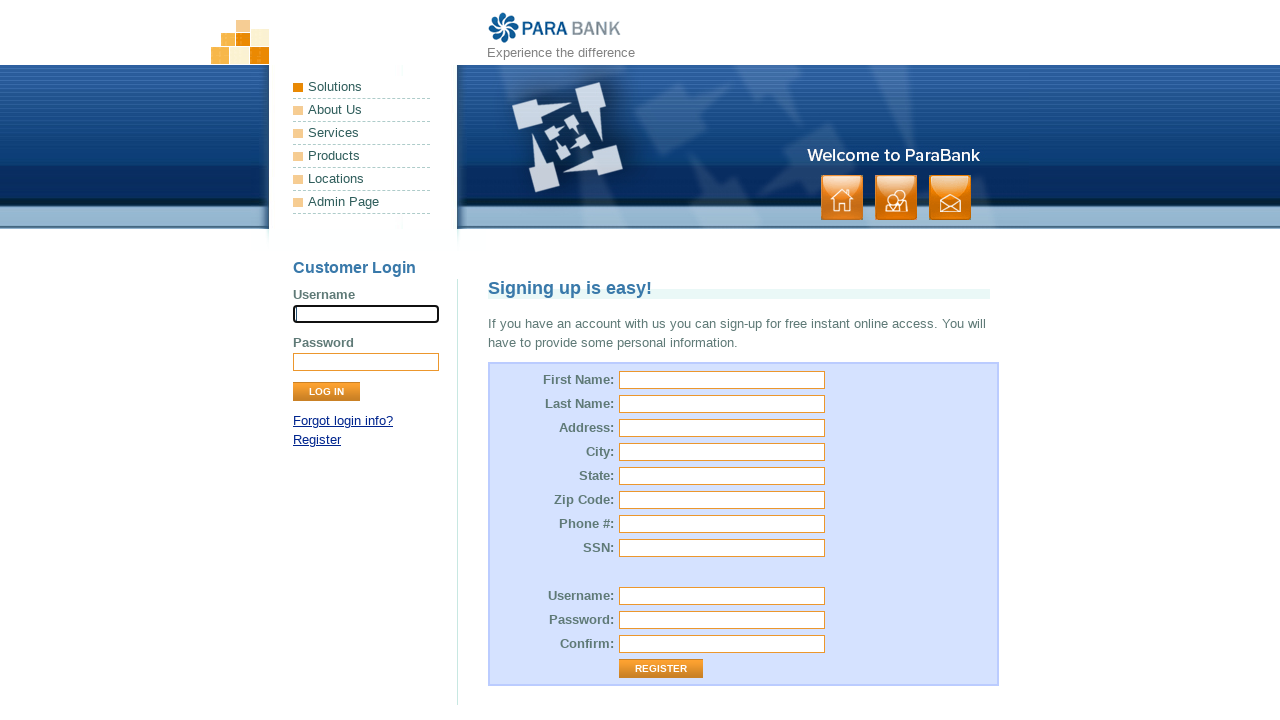

Registration form loaded successfully
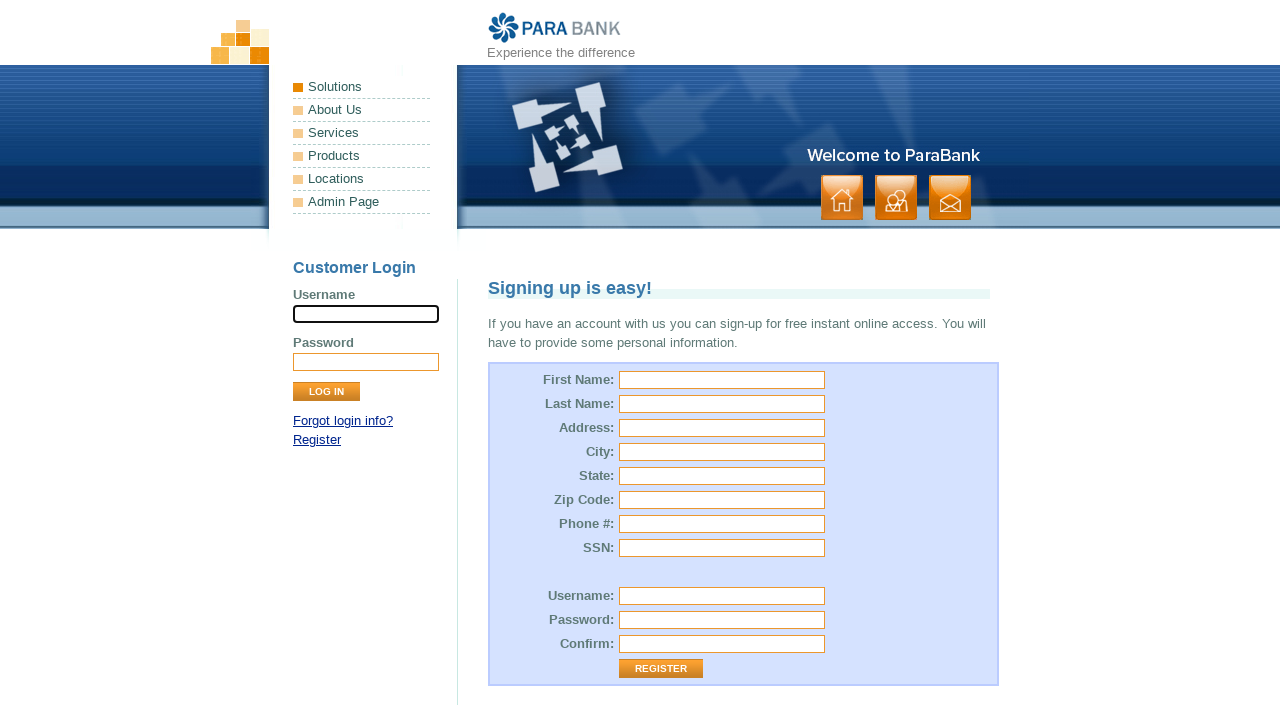

Filled in first name: John on #customer\.firstName
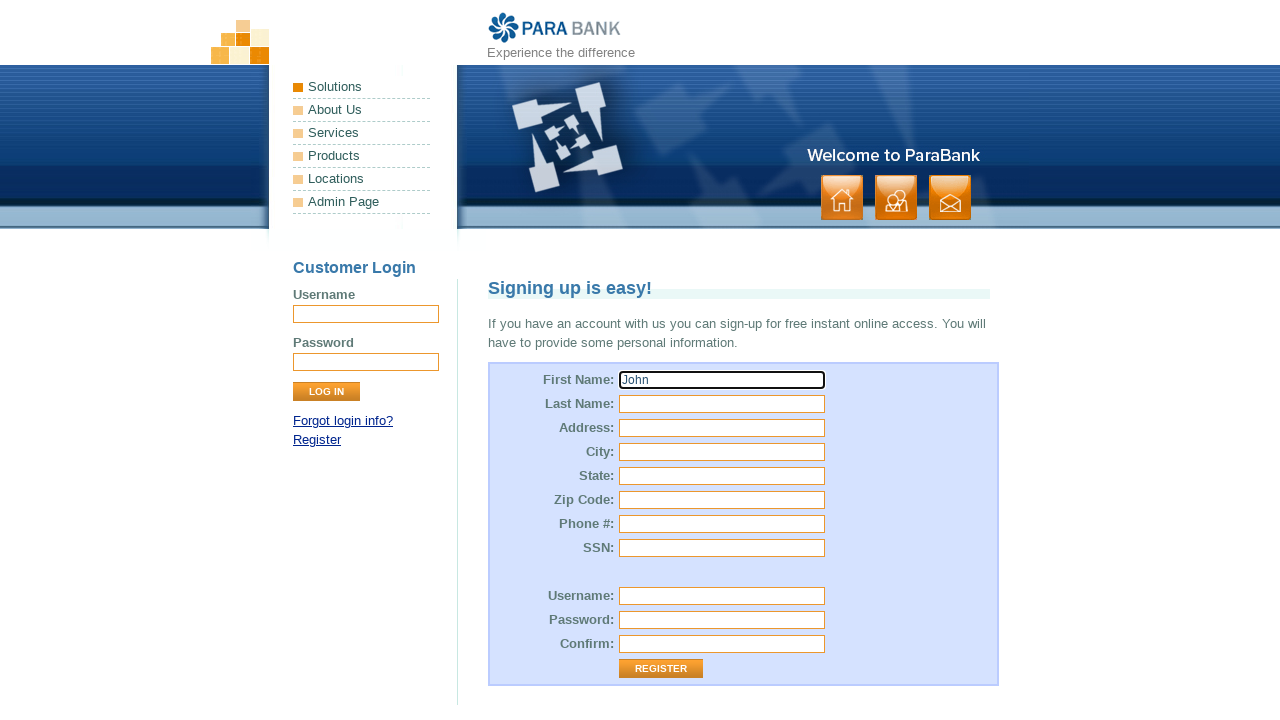

Filled in last name: Smith on #customer\.lastName
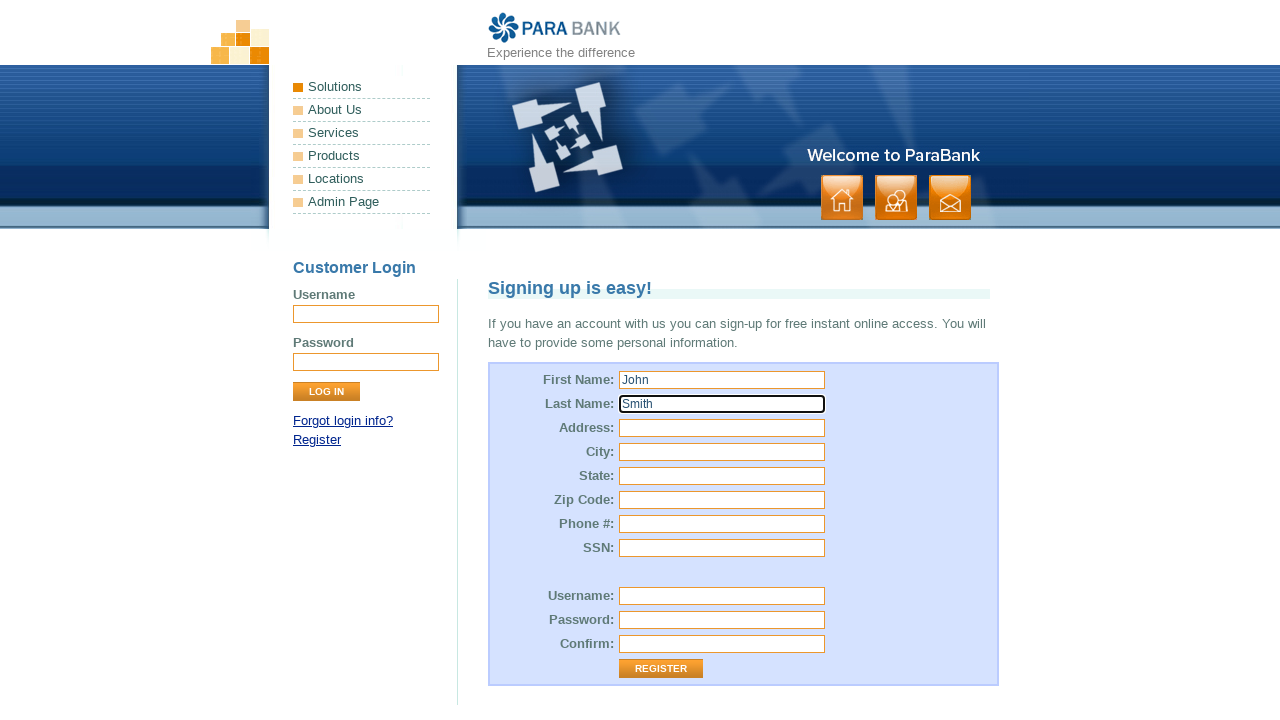

Filled in street address: 123 Main Street on #customer\.address\.street
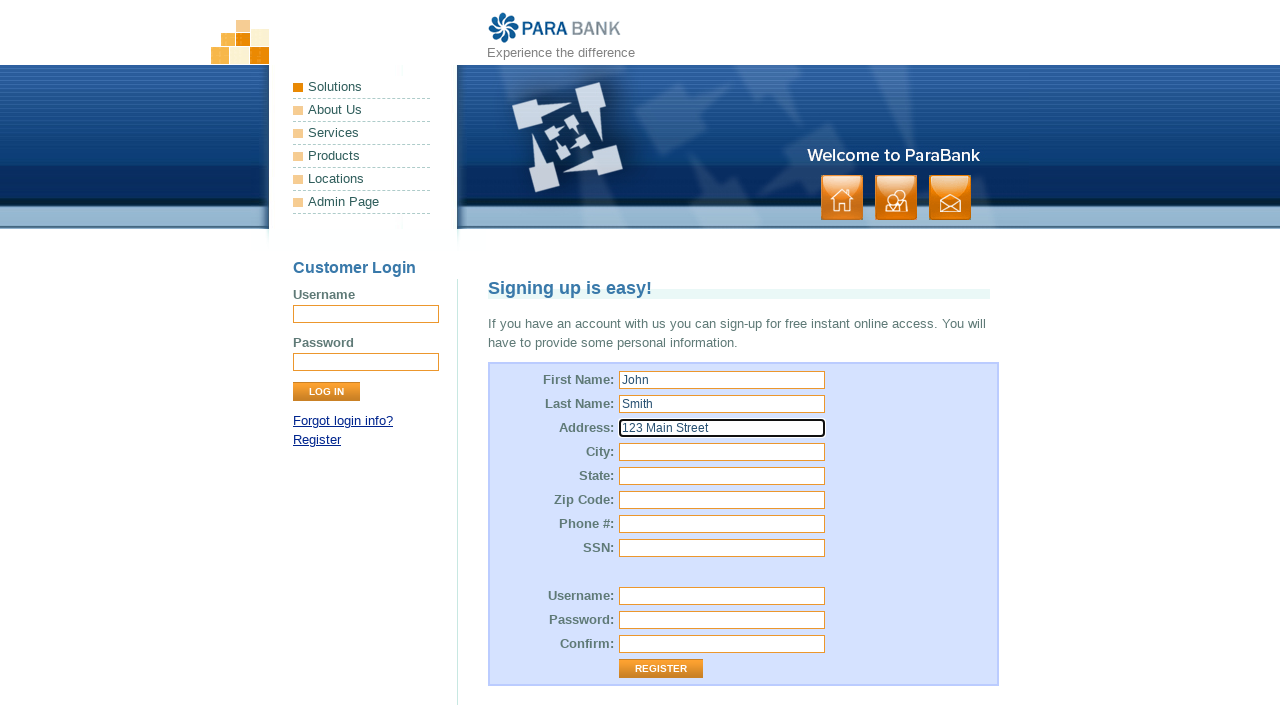

Filled in city: Springfield on #customer\.address\.city
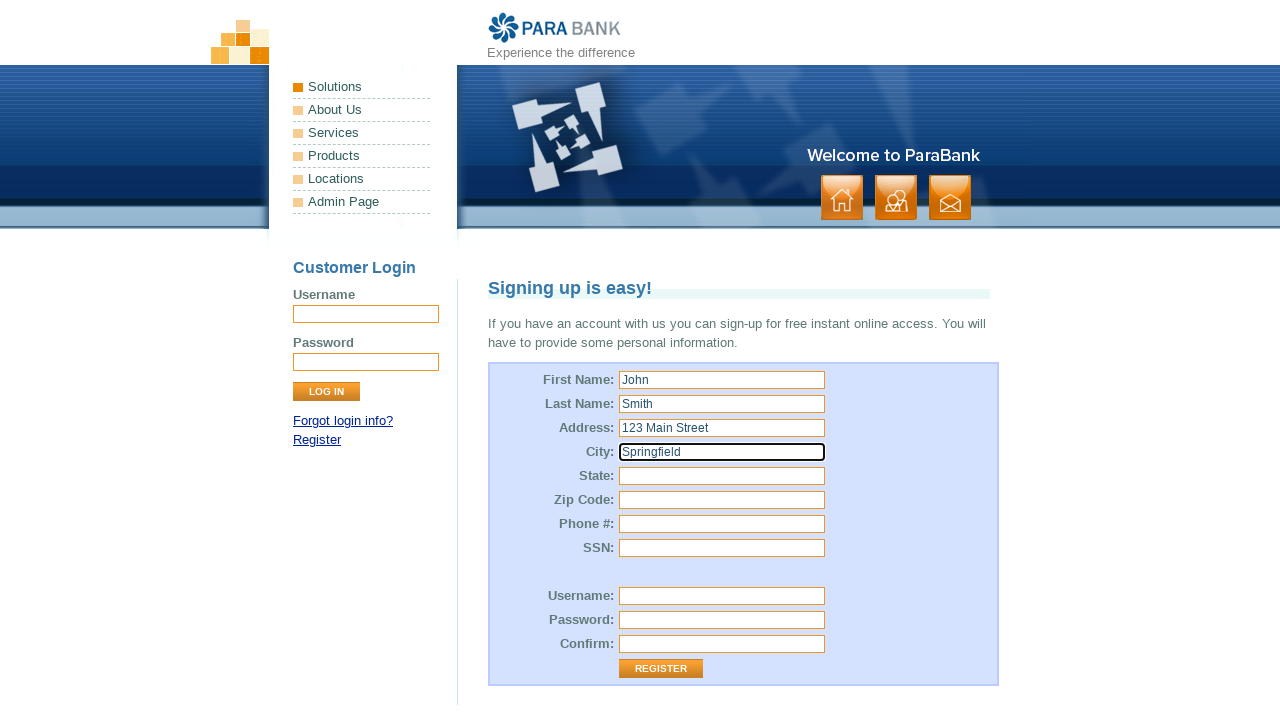

Filled in state: Illinois on #customer\.address\.state
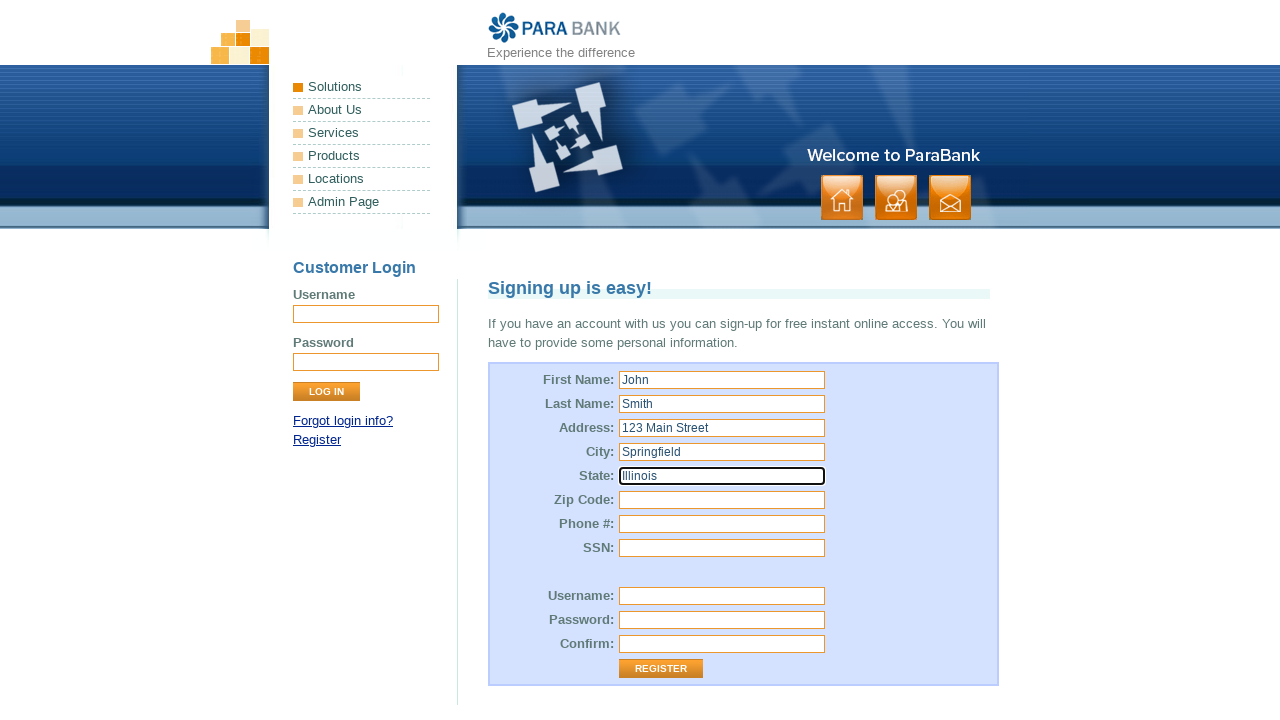

Filled in zip code: 62701 on #customer\.address\.zipCode
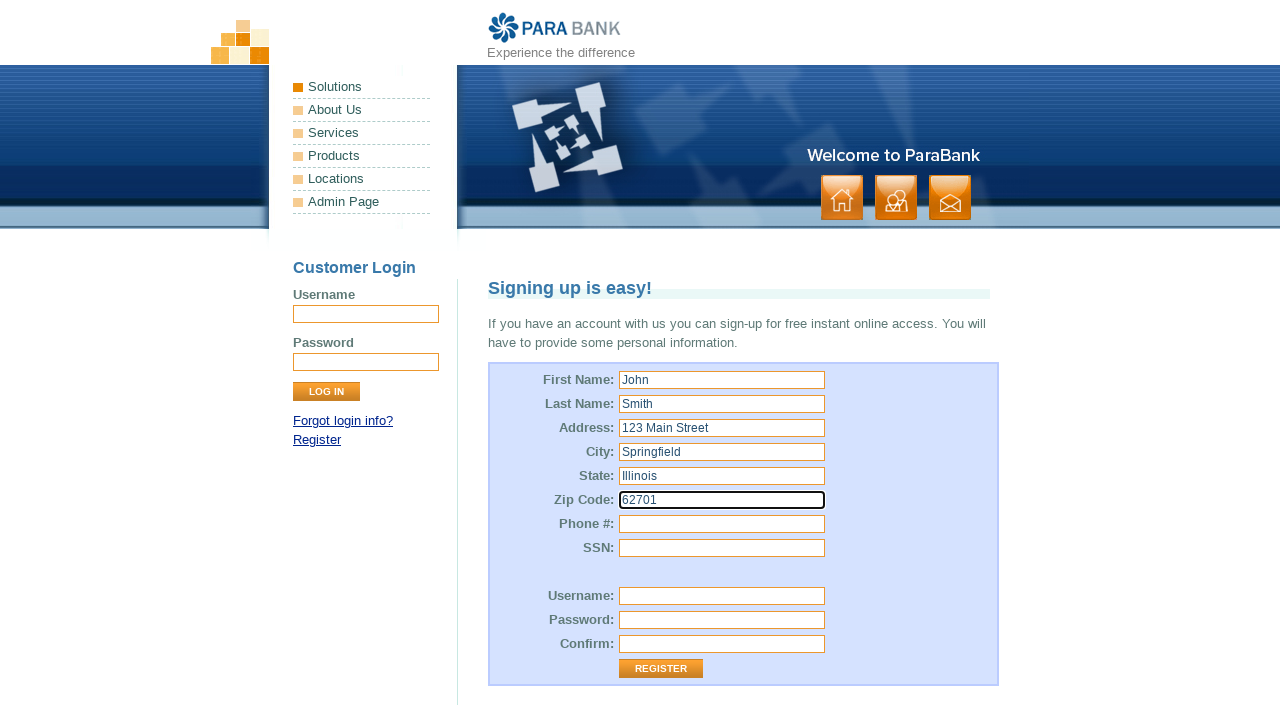

Filled in phone number: 555-123-4567 on #customer\.phoneNumber
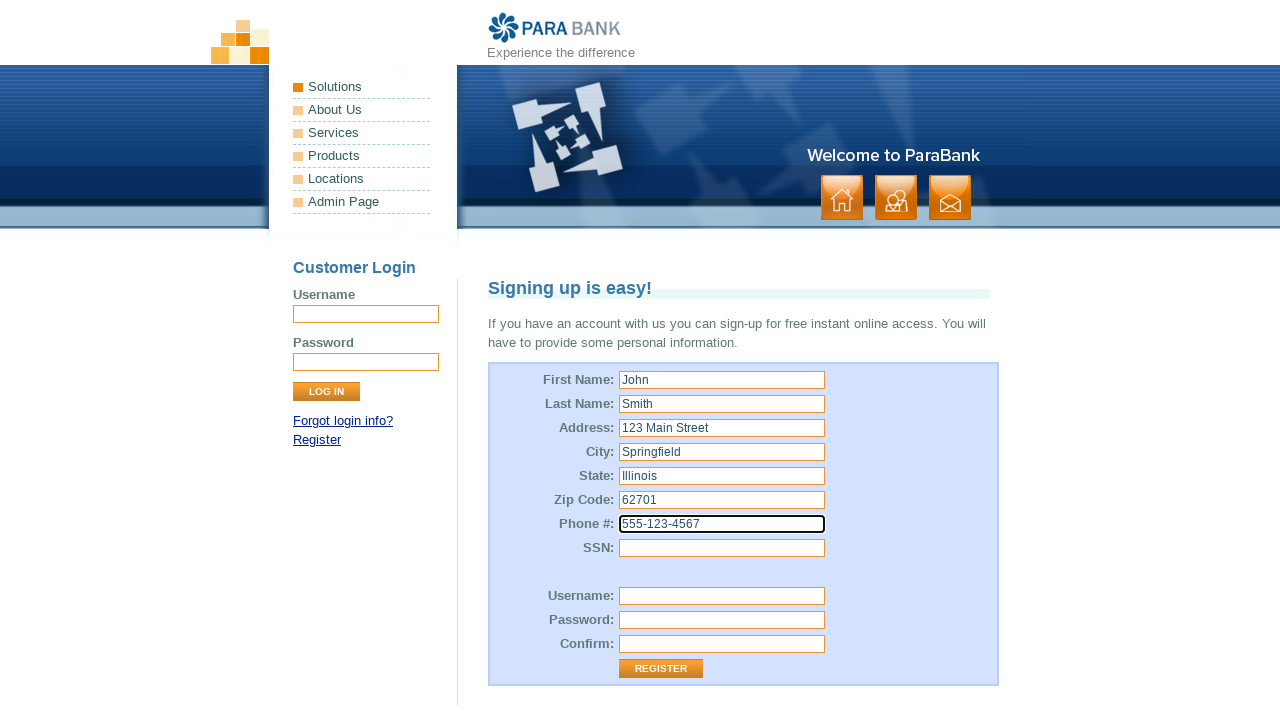

Filled in SSN: 123-45-6789 on #customer\.ssn
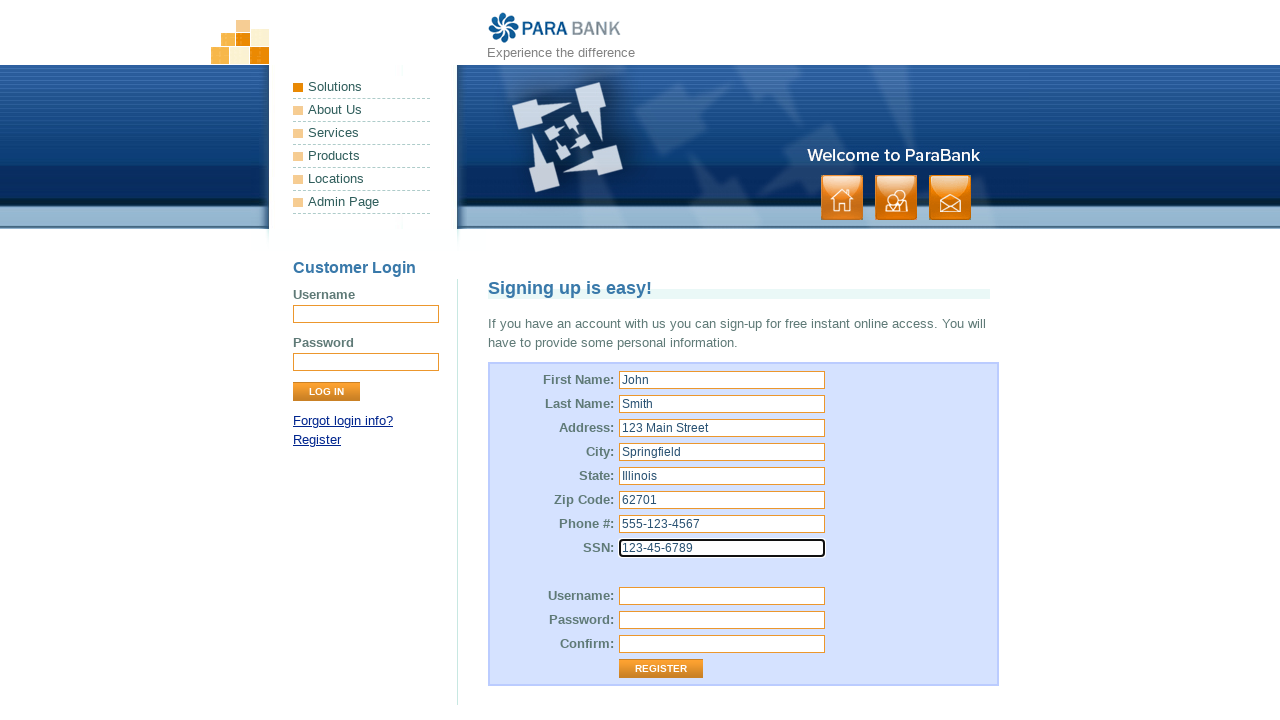

Filled in username: jsmith2024 on #customer\.username
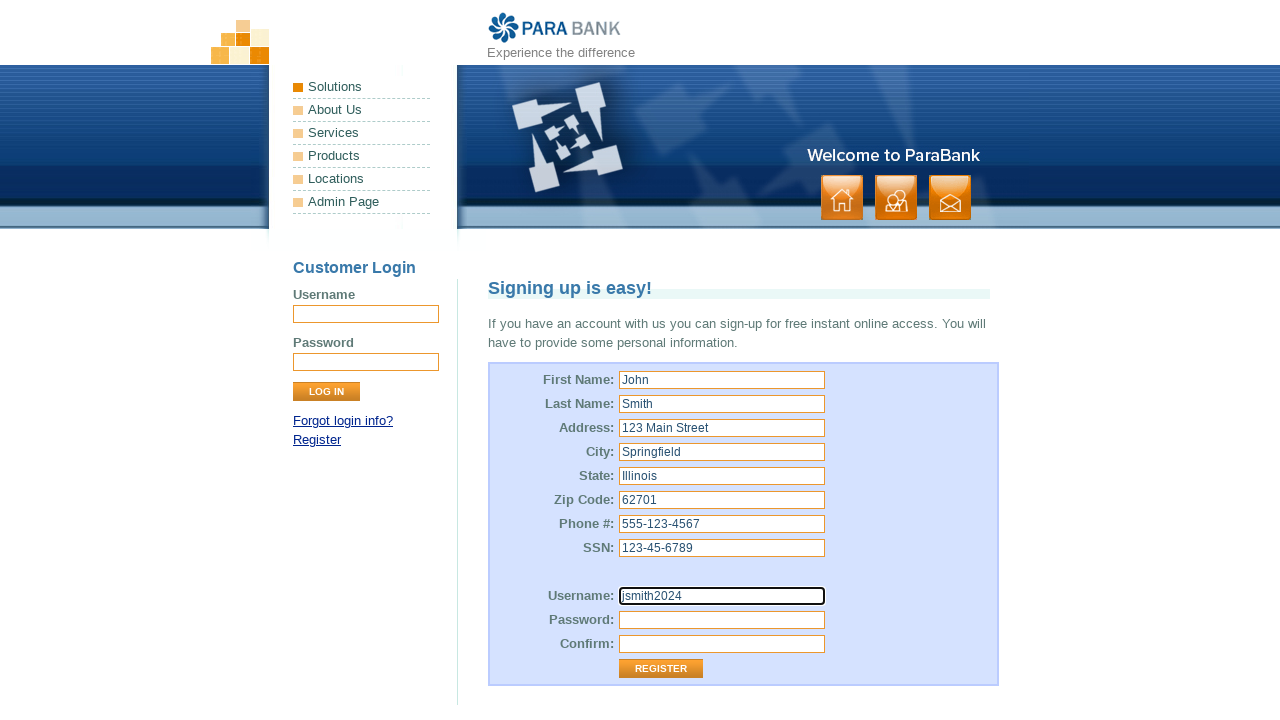

Filled in password on #customer\.password
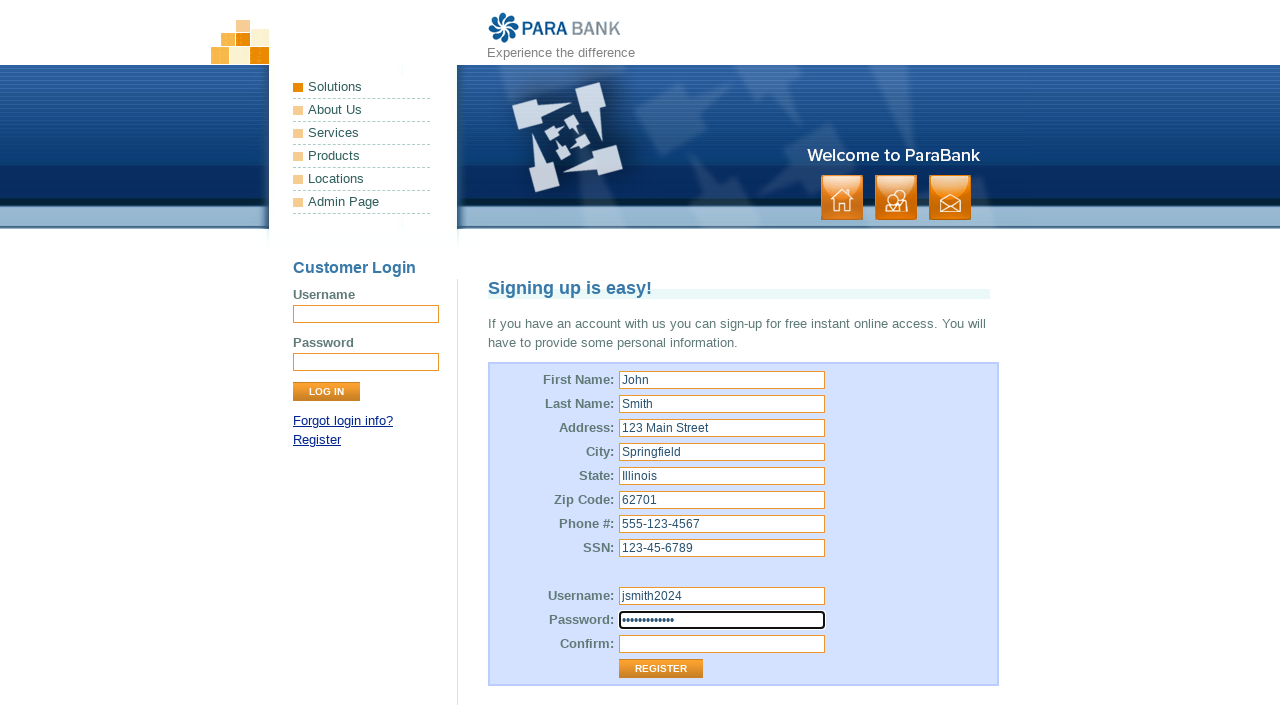

Confirmed password on #repeatedPassword
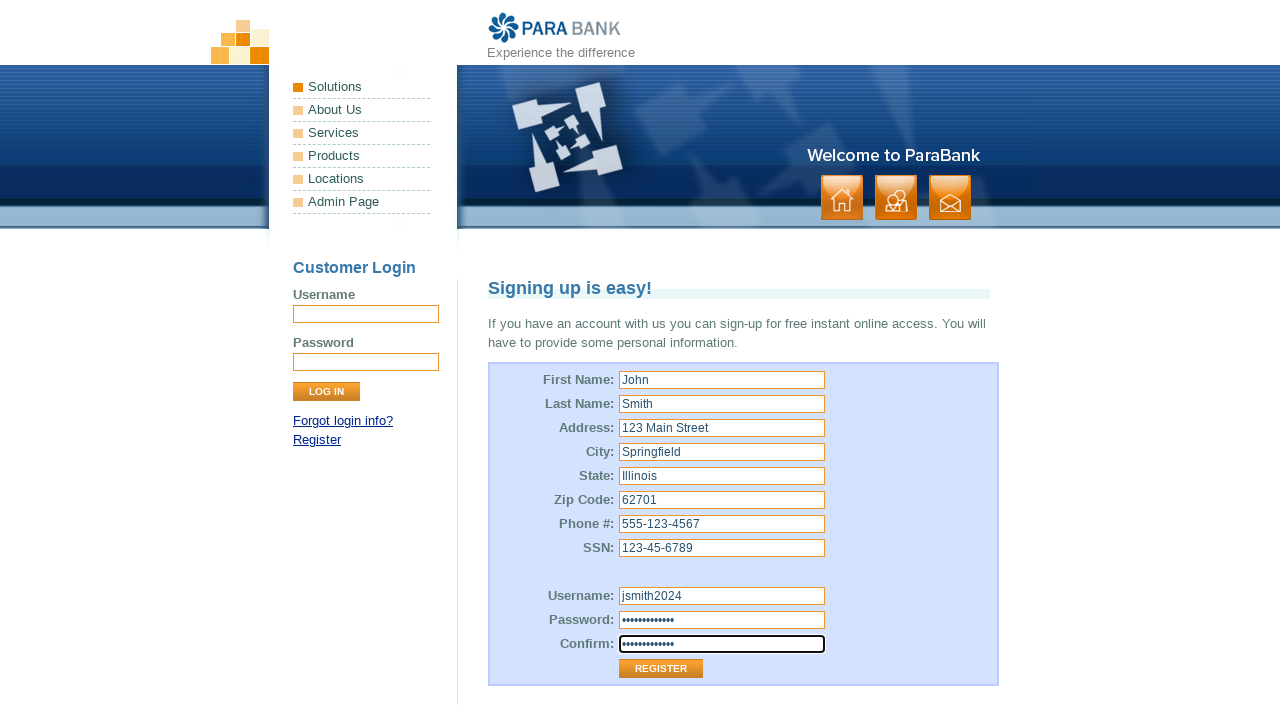

Clicked Register button to submit registration form at (661, 669) on input[value='Register']
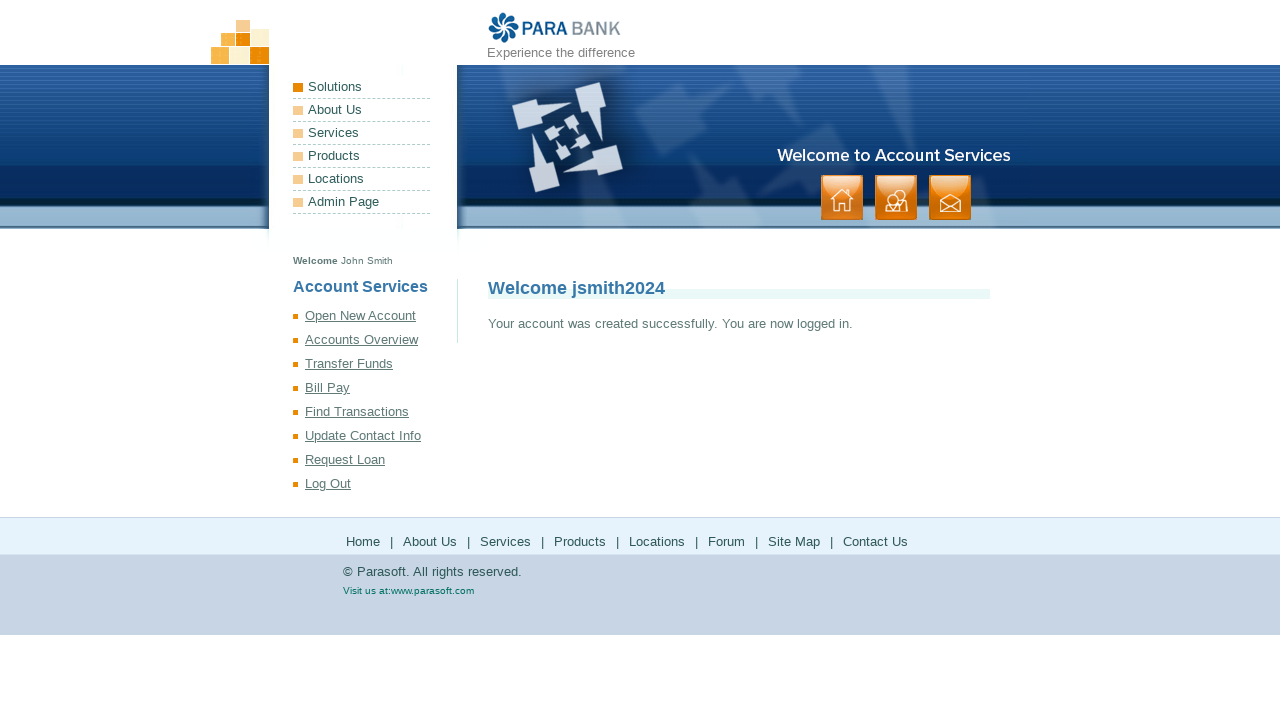

Registration completed successfully and Log Out link appeared
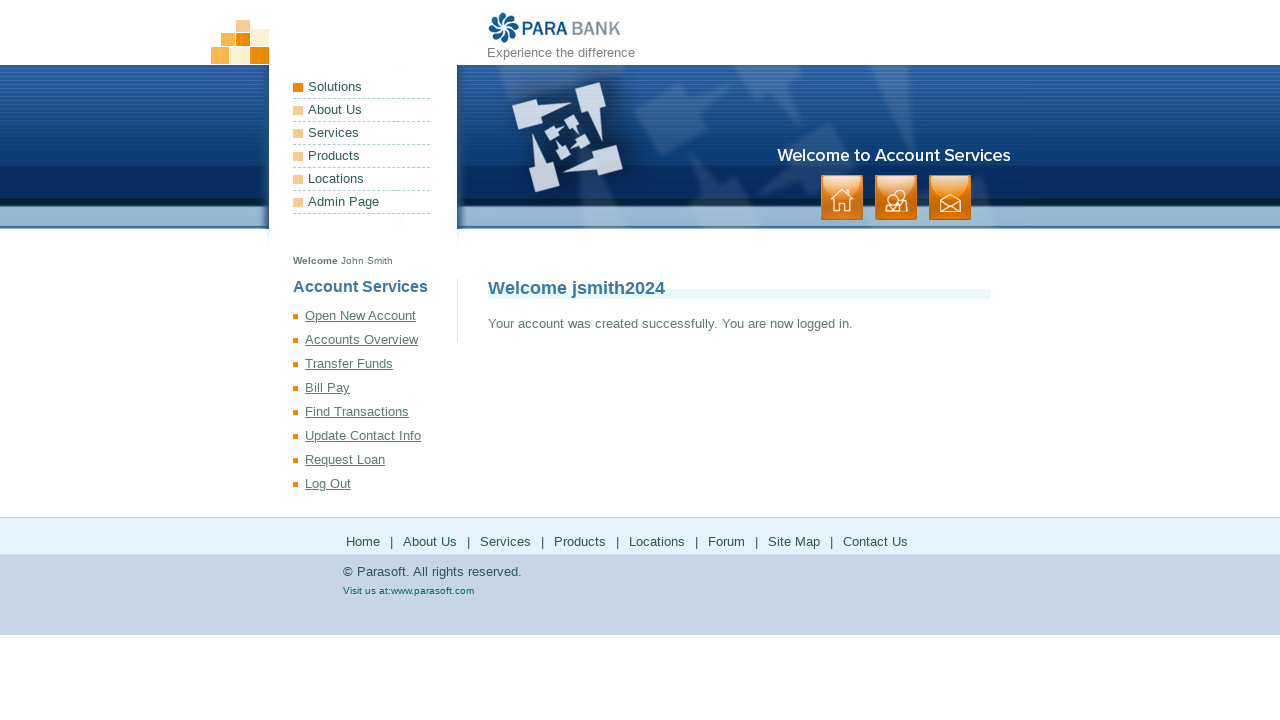

Clicked Log Out link to end user session at (375, 484) on a:has-text('Log Out')
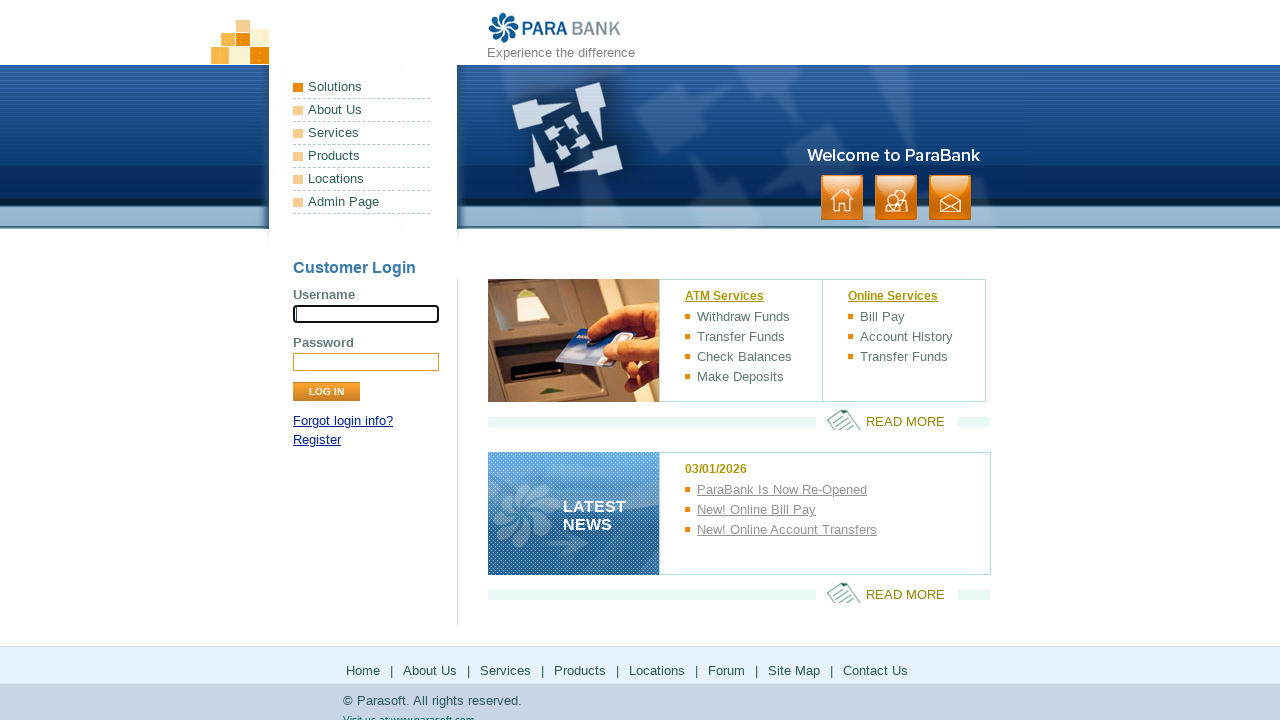

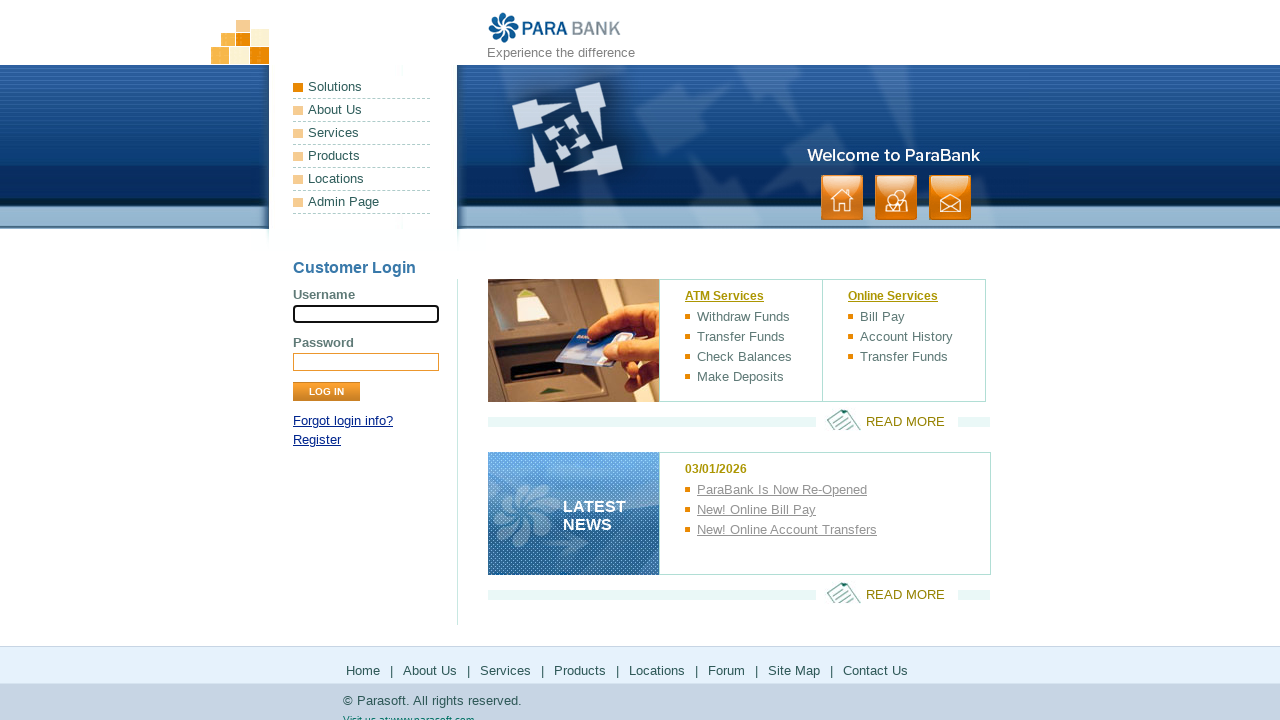